Opens the language selector and selects Japanese from the multi-select dropdown

Starting URL: https://demo.automationtesting.in/Register.html

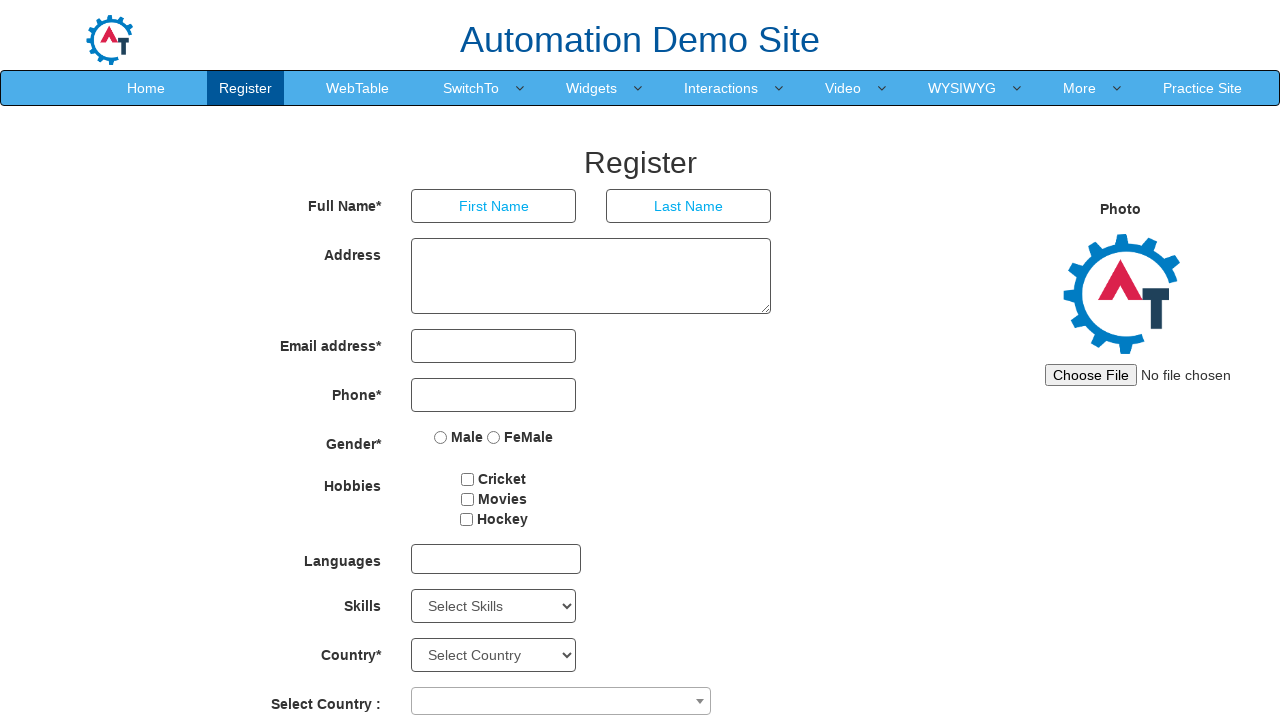

Clicked language dropdown selector at (496, 559) on #msdd
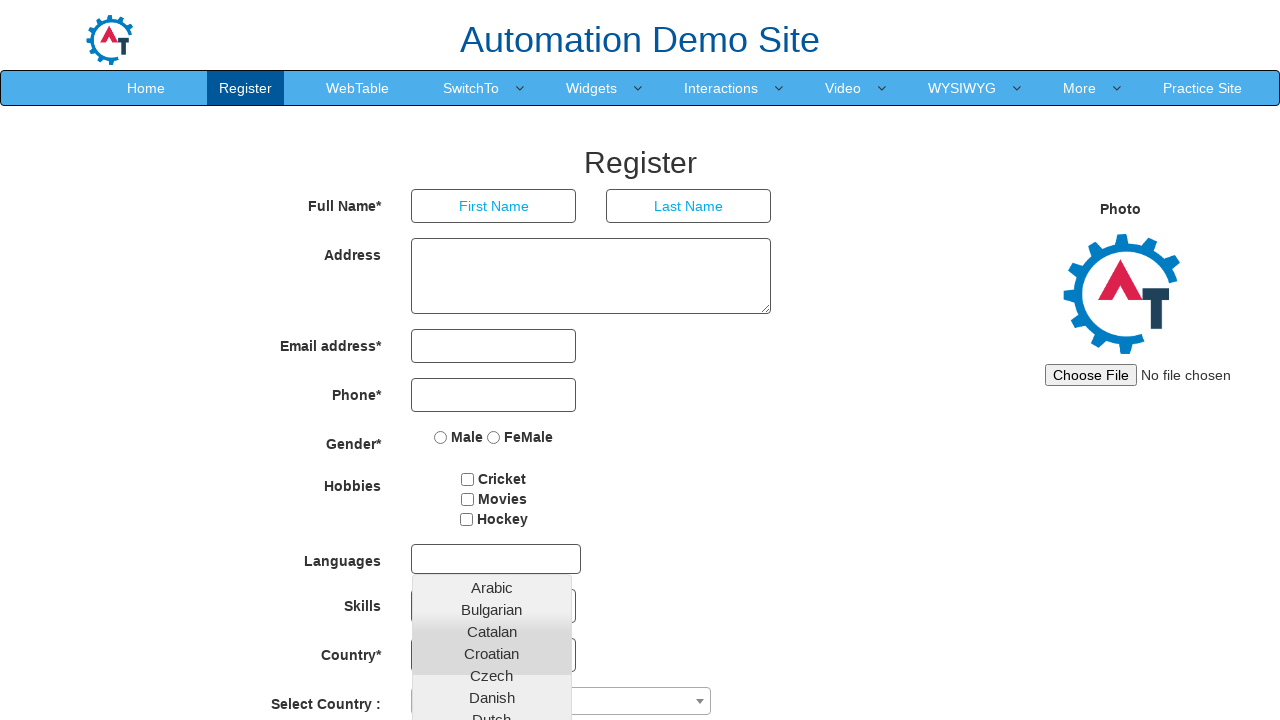

Selected Japanese from language dropdown at (492, 688) on a.ui-corner-all:has-text('Japanese')
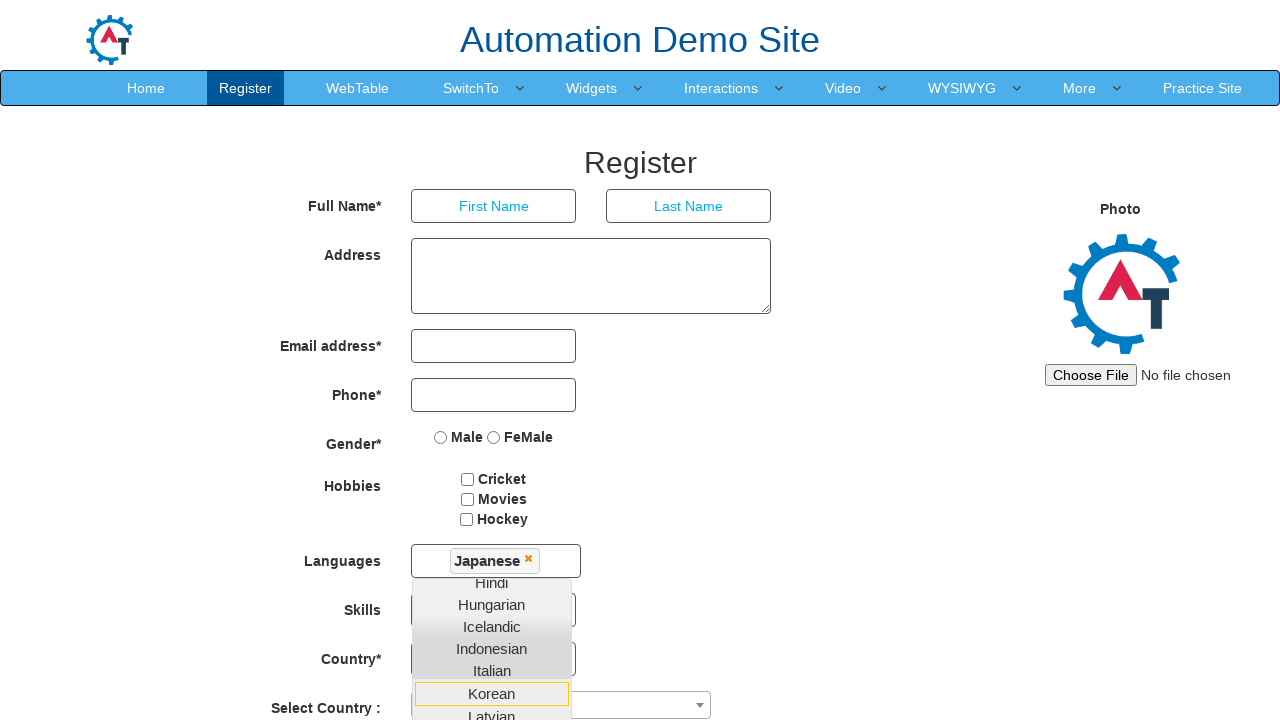

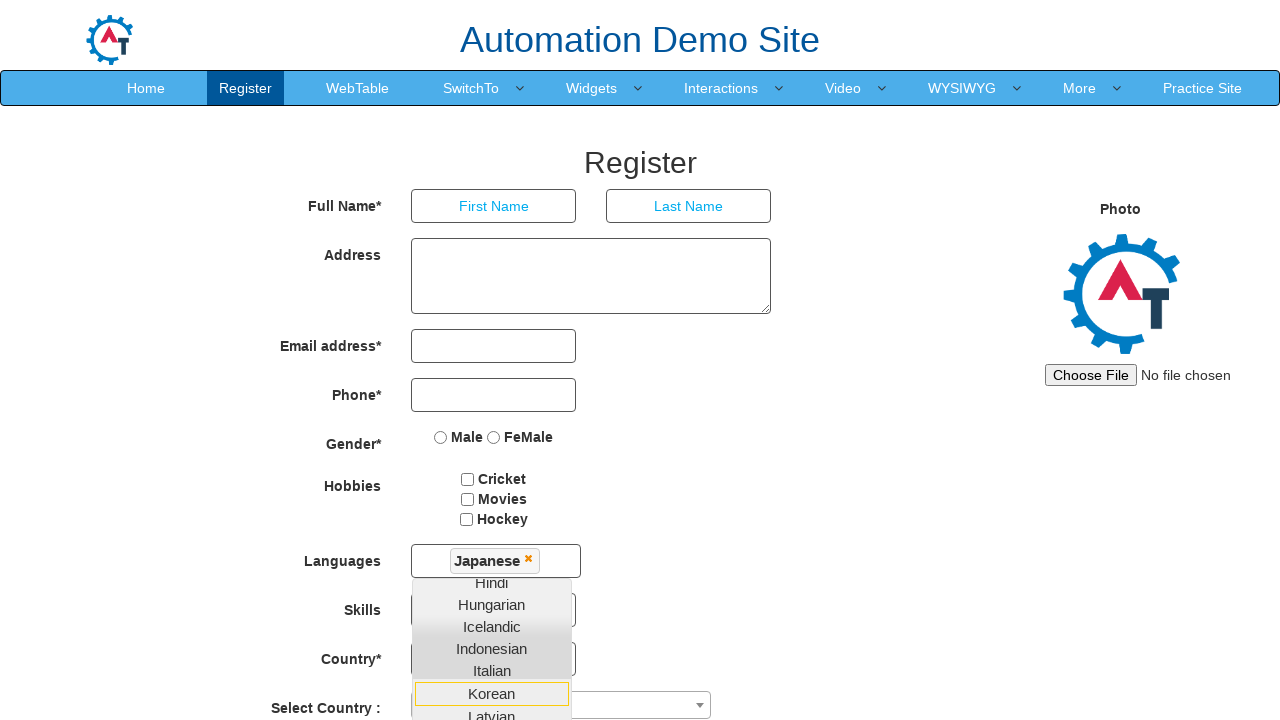